Tests sessionStorage functionality by navigating to dns-shop.ru in multiple tabs

Starting URL: https://www.dns-shop.ru

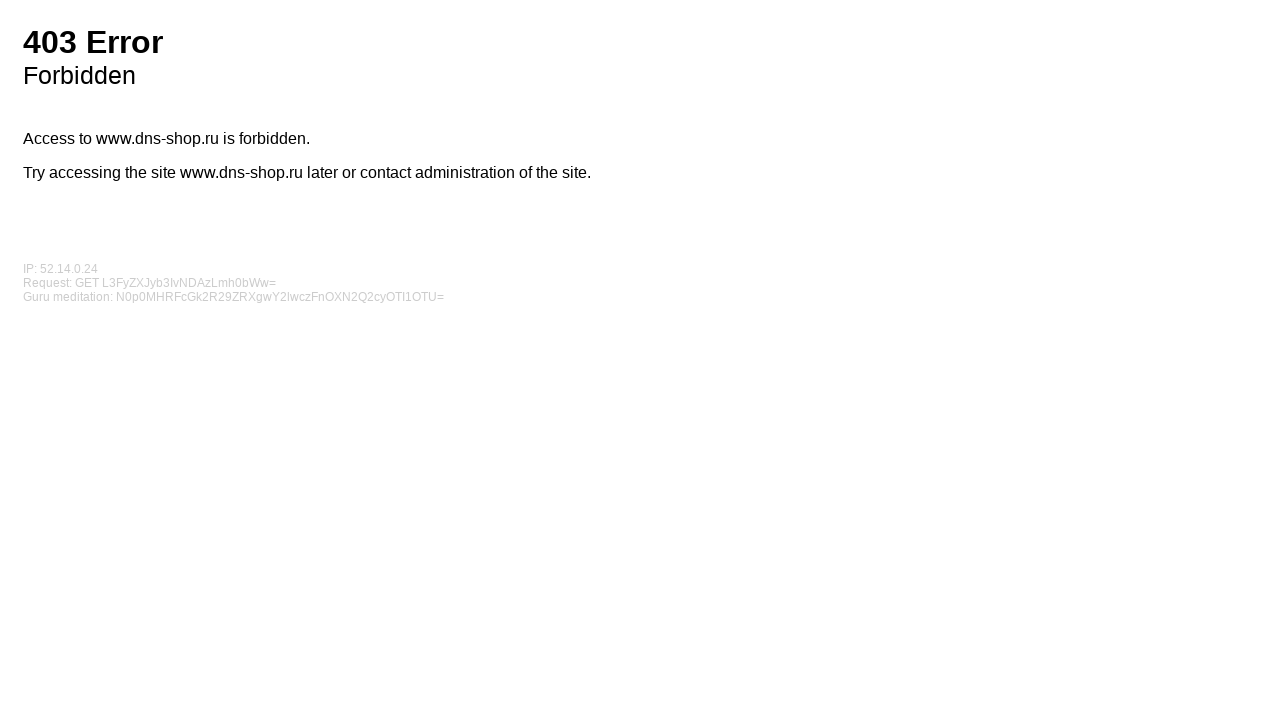

Initial page loaded with networkidle state
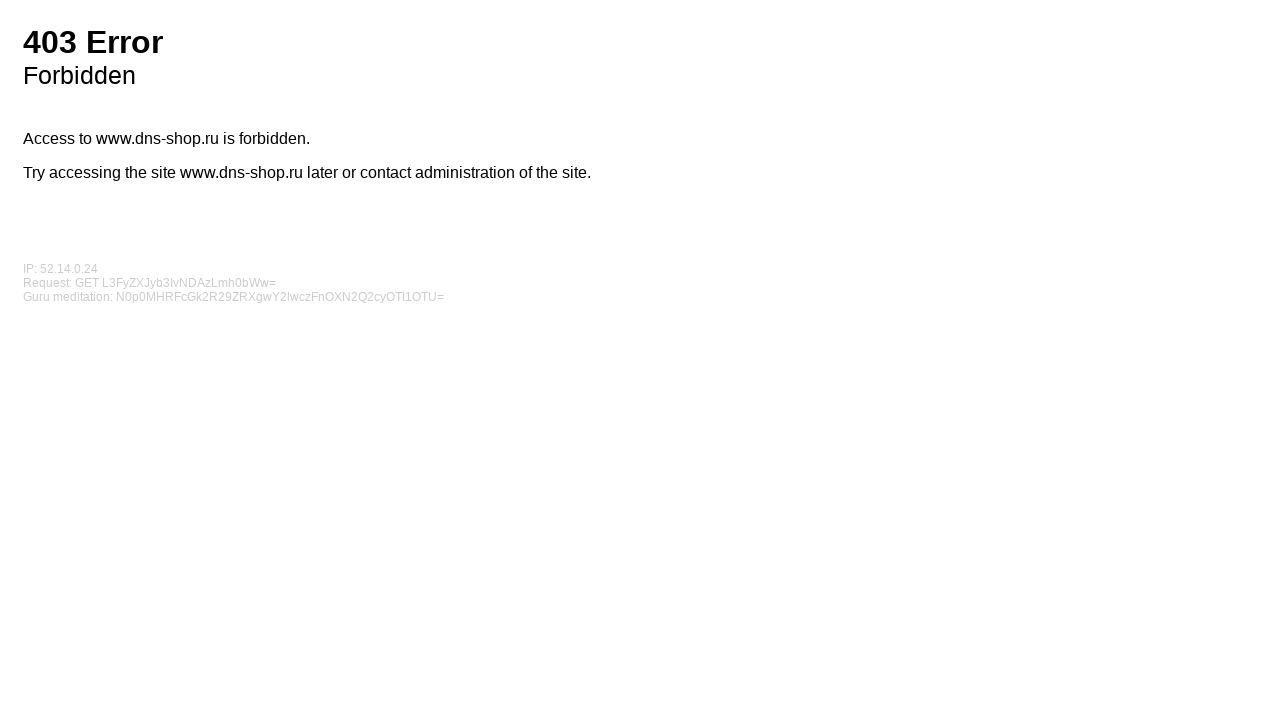

Opened new tab in context
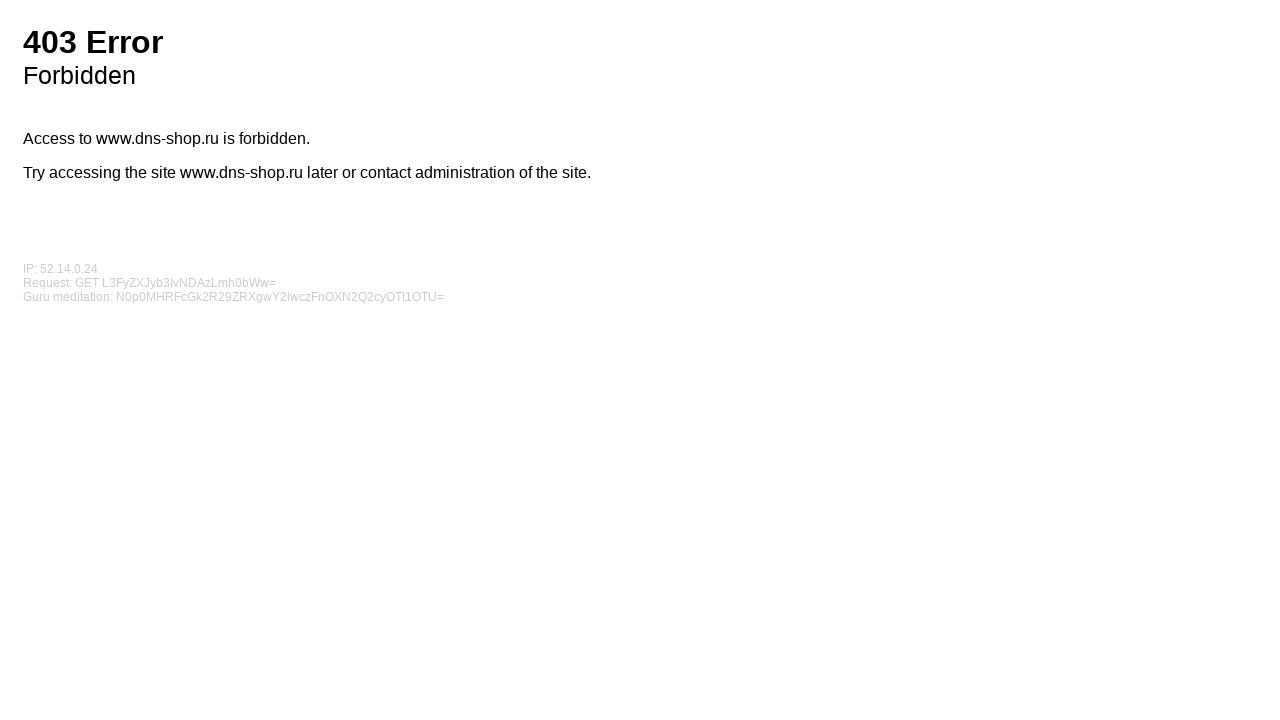

Navigated to https://www.dns-shop.ru in new tab
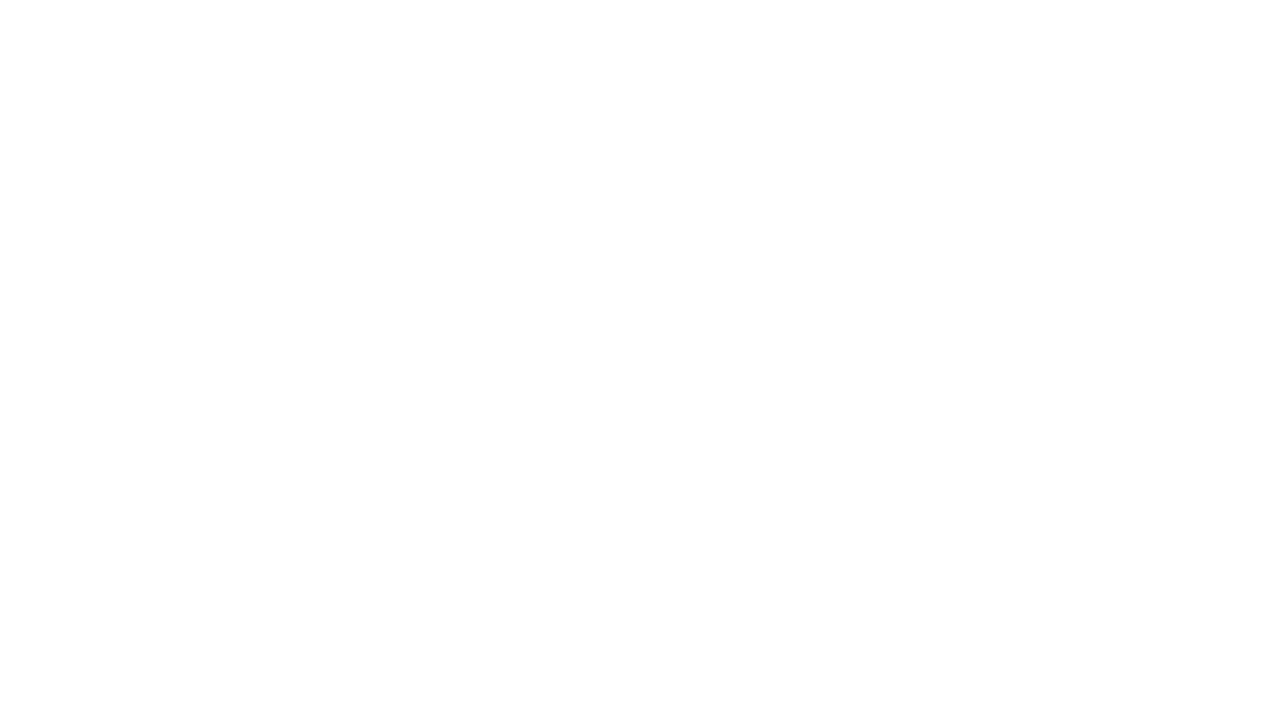

New tab page loaded with networkidle state
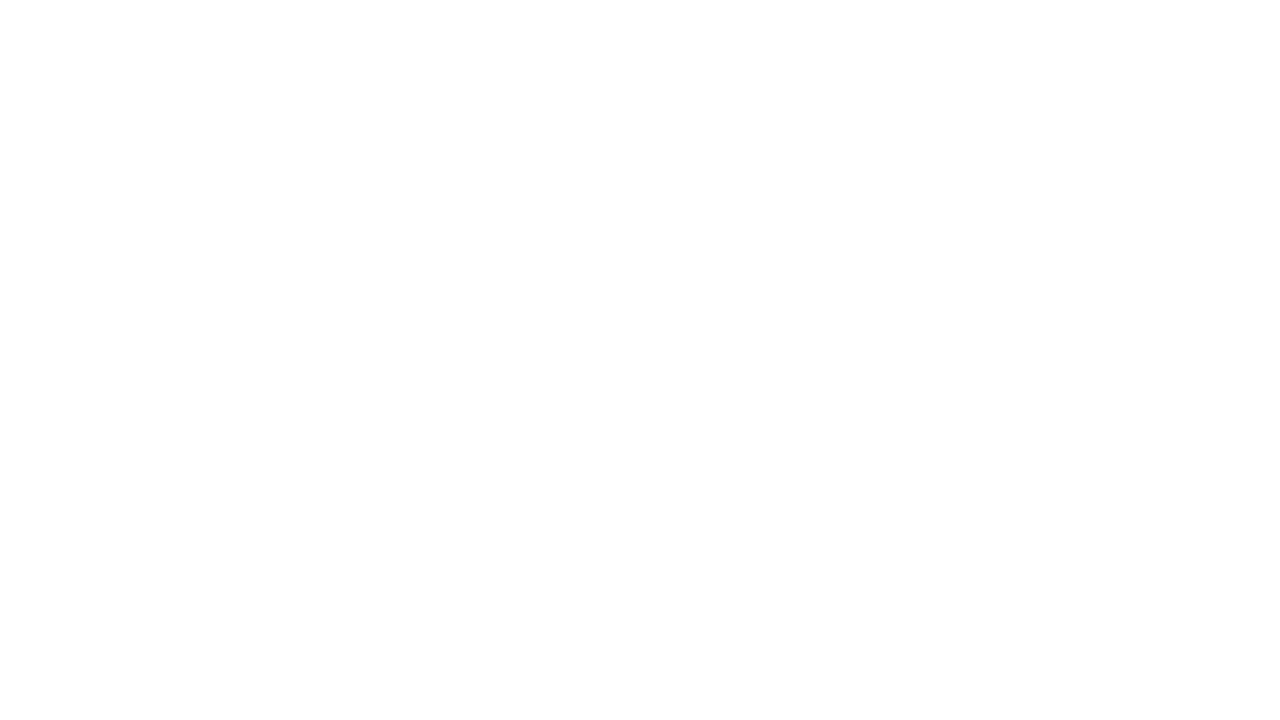

Closed the new tab
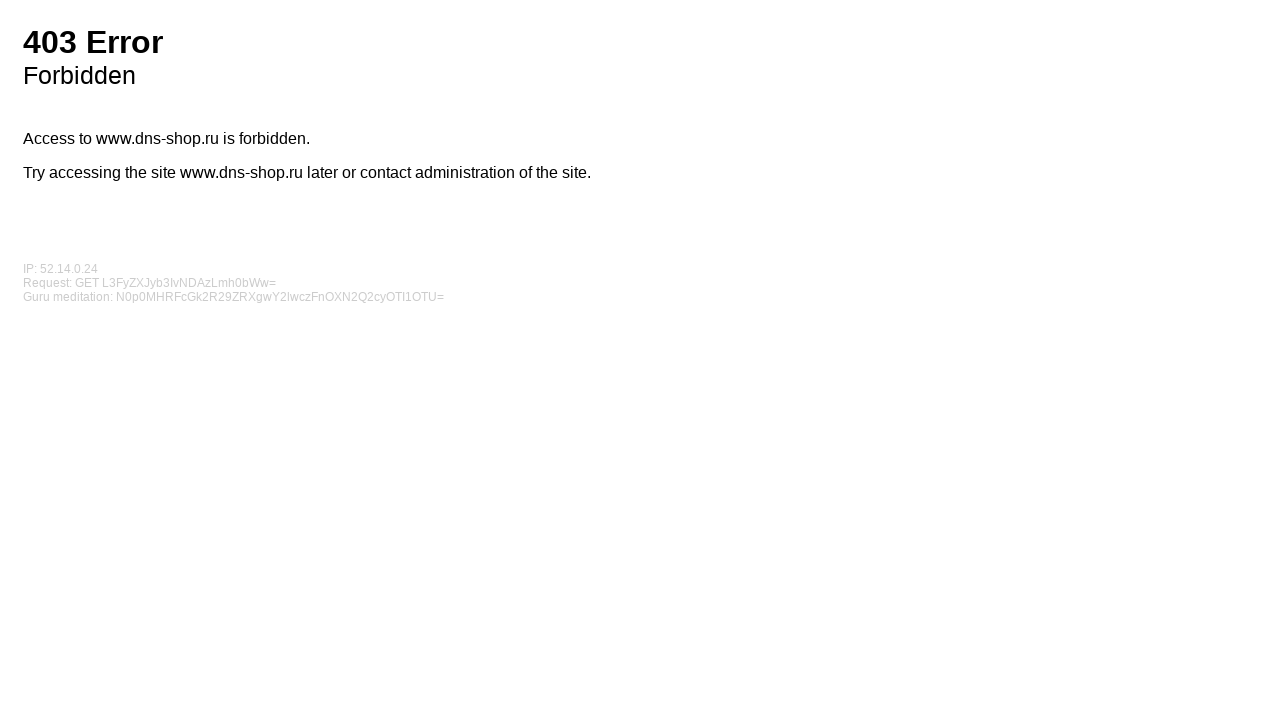

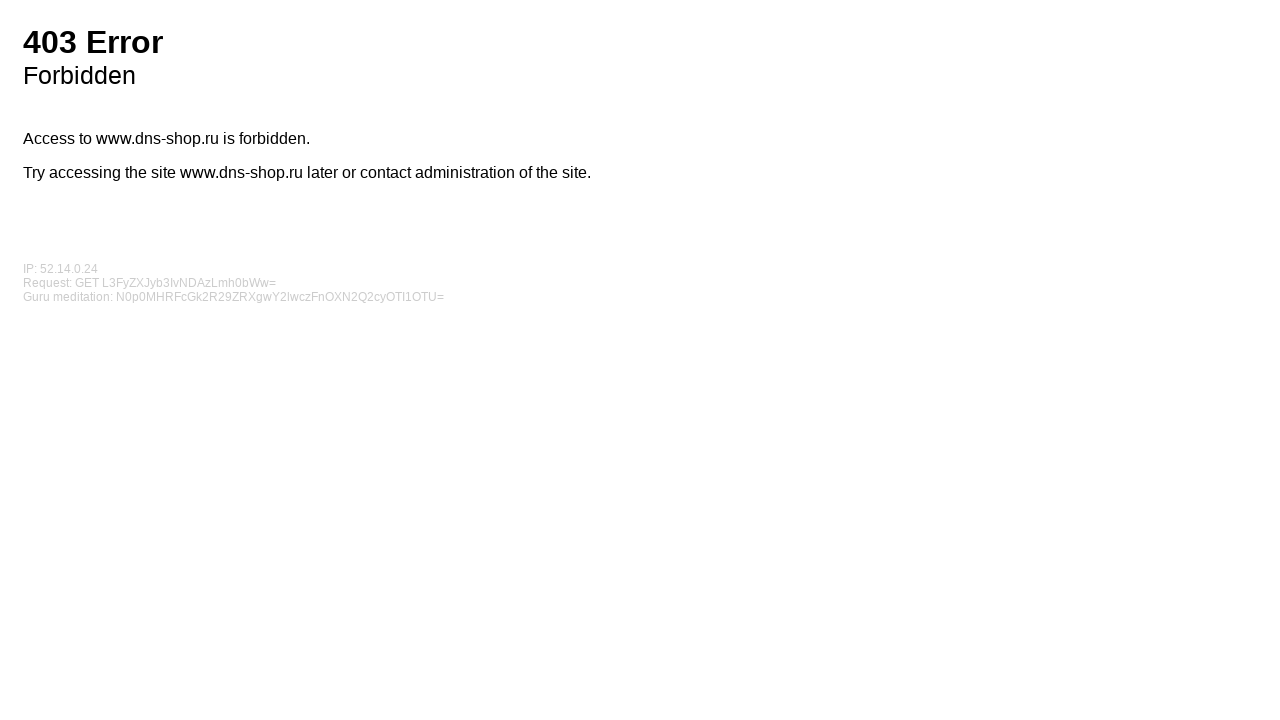